Tests the ASH Foundation link in the hamburger menu by clicking the menu toggle and navigating to the foundation section

Starting URL: https://www.hematology.org/

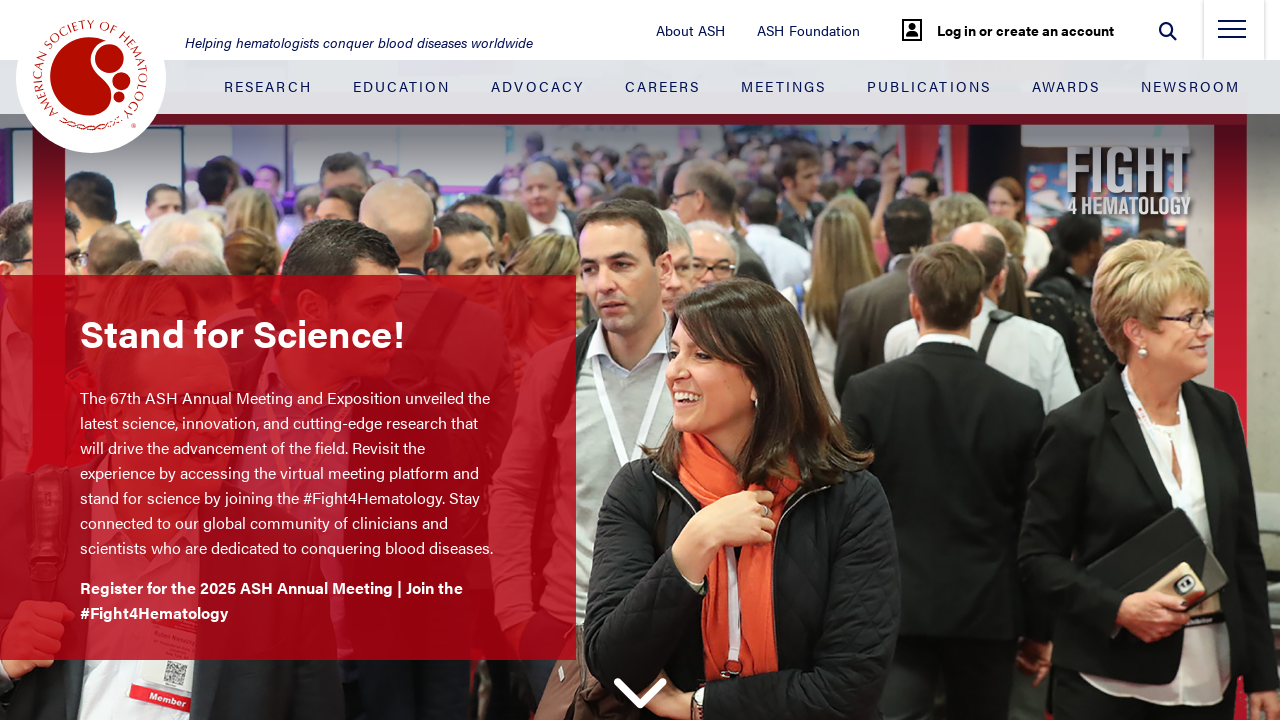

Clicked hamburger menu toggle to open navigation at (1232, 35) on .nav-toggle
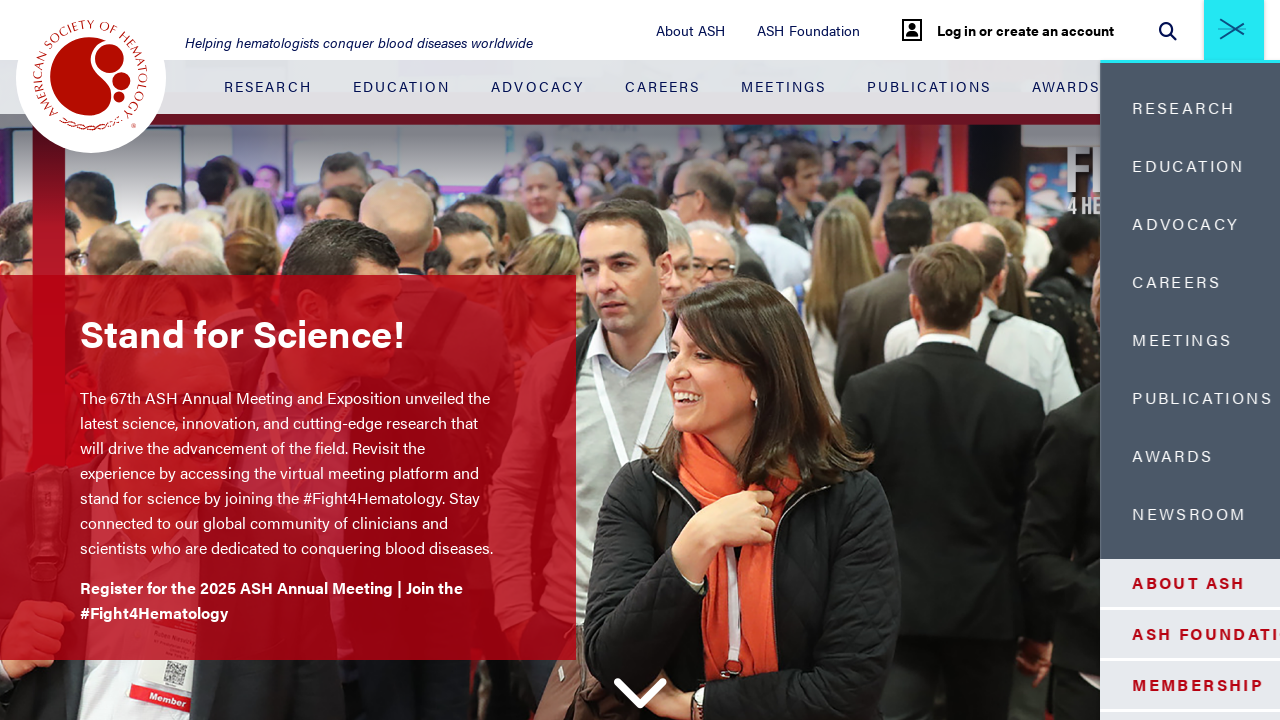

Clicked ASH Foundation link in hamburger menu at (1105, 634) on .side-menu-container__white-section .nav-item:nth-child(2) > .nav-link
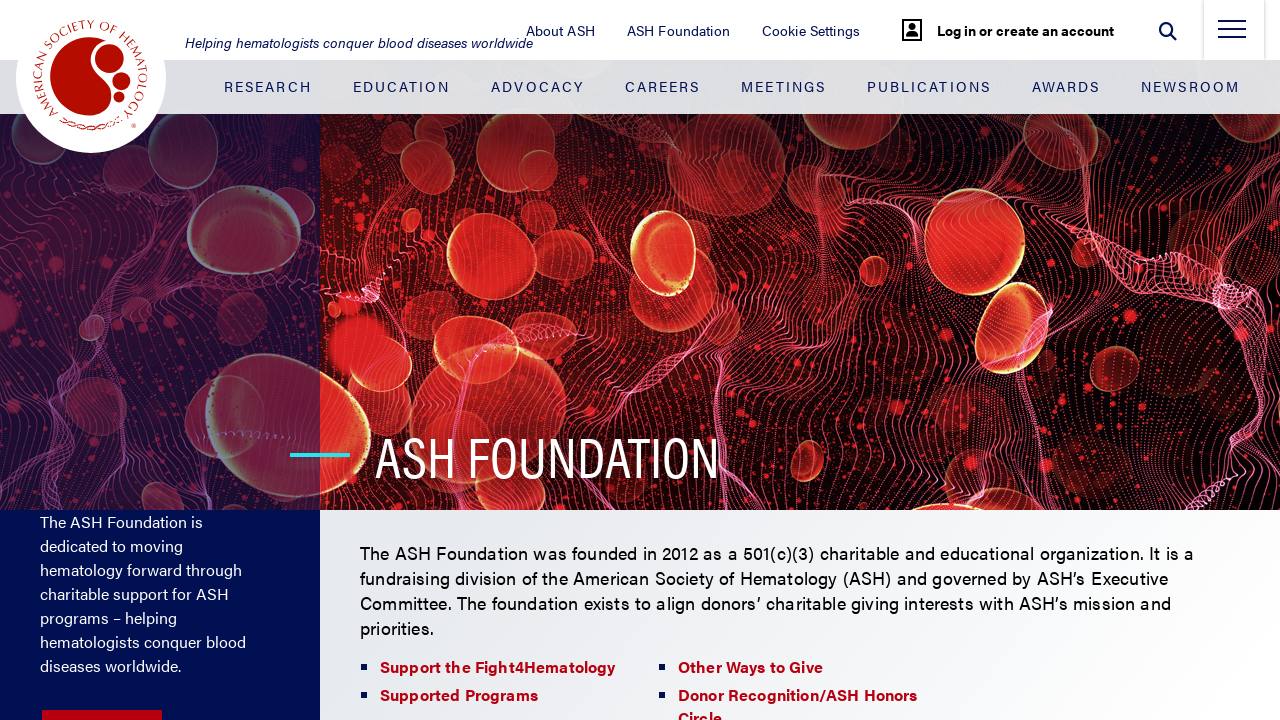

ASH Foundation page loaded successfully and logo is visible
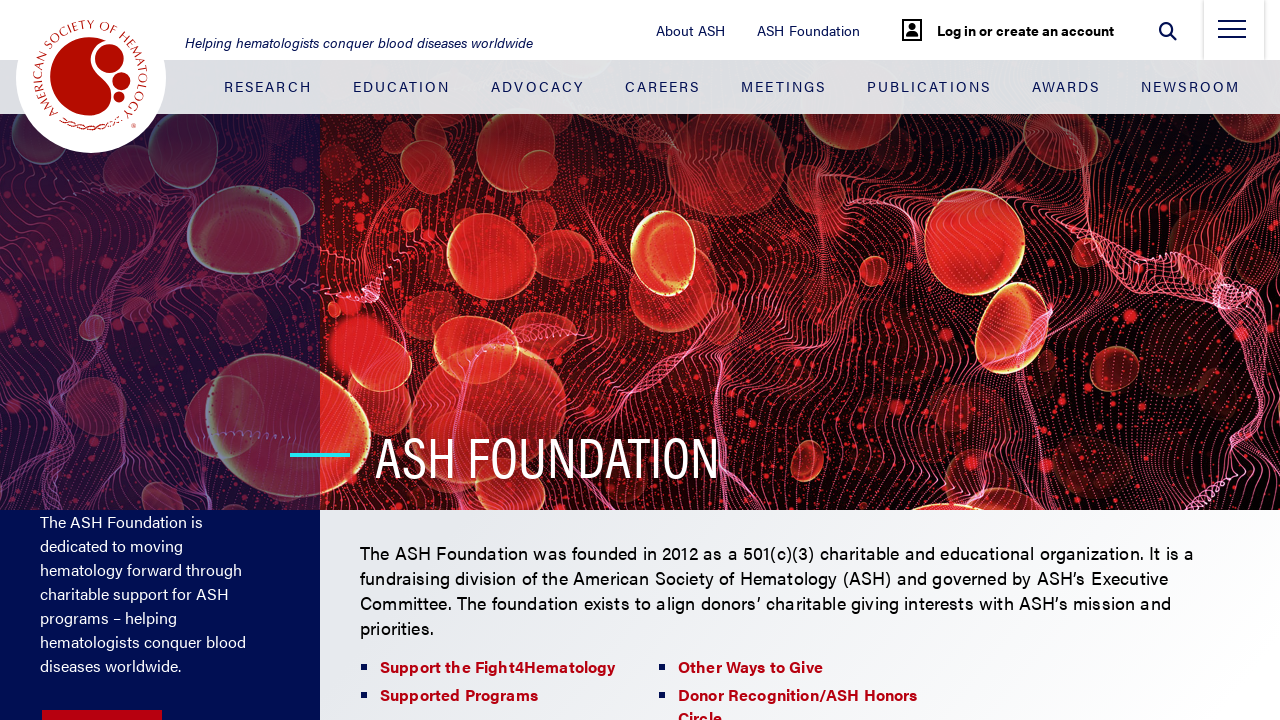

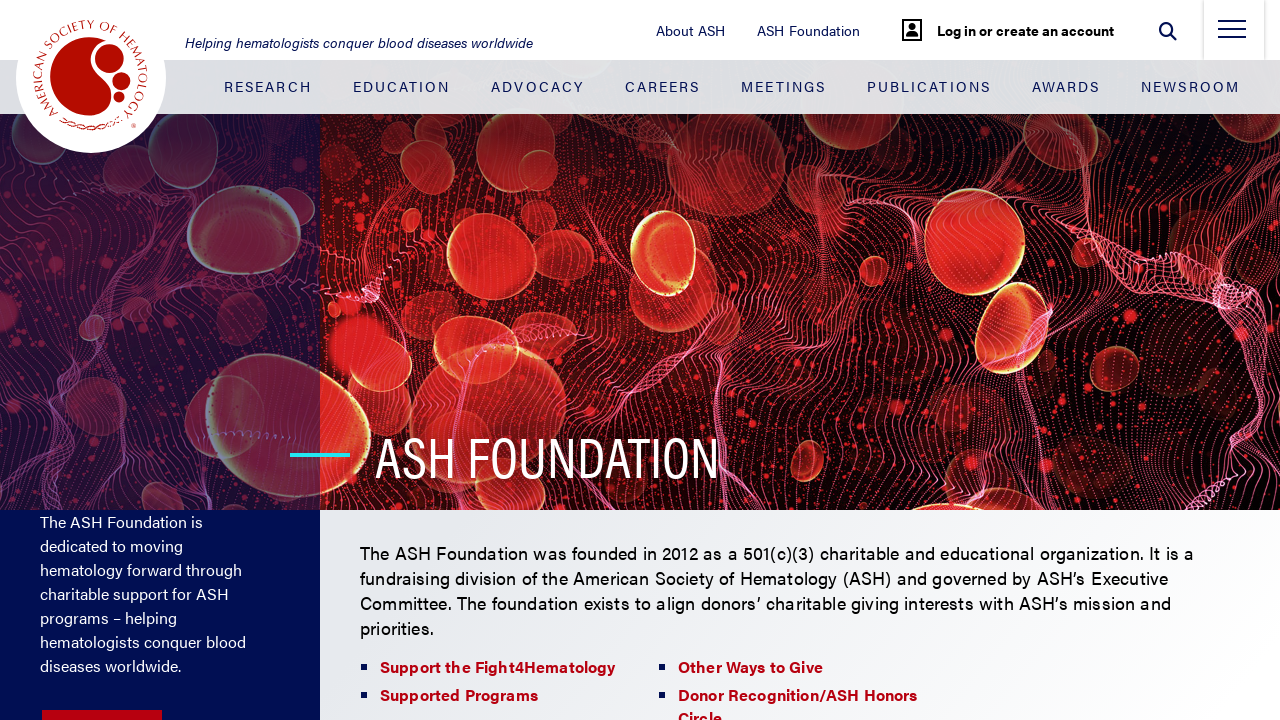